Tests JavaScript prompt alert functionality by navigating to the prompt tab, clicking a button to trigger a prompt dialog, entering text into it, and dismissing it.

Starting URL: http://demo.automationtesting.in/Alerts.html

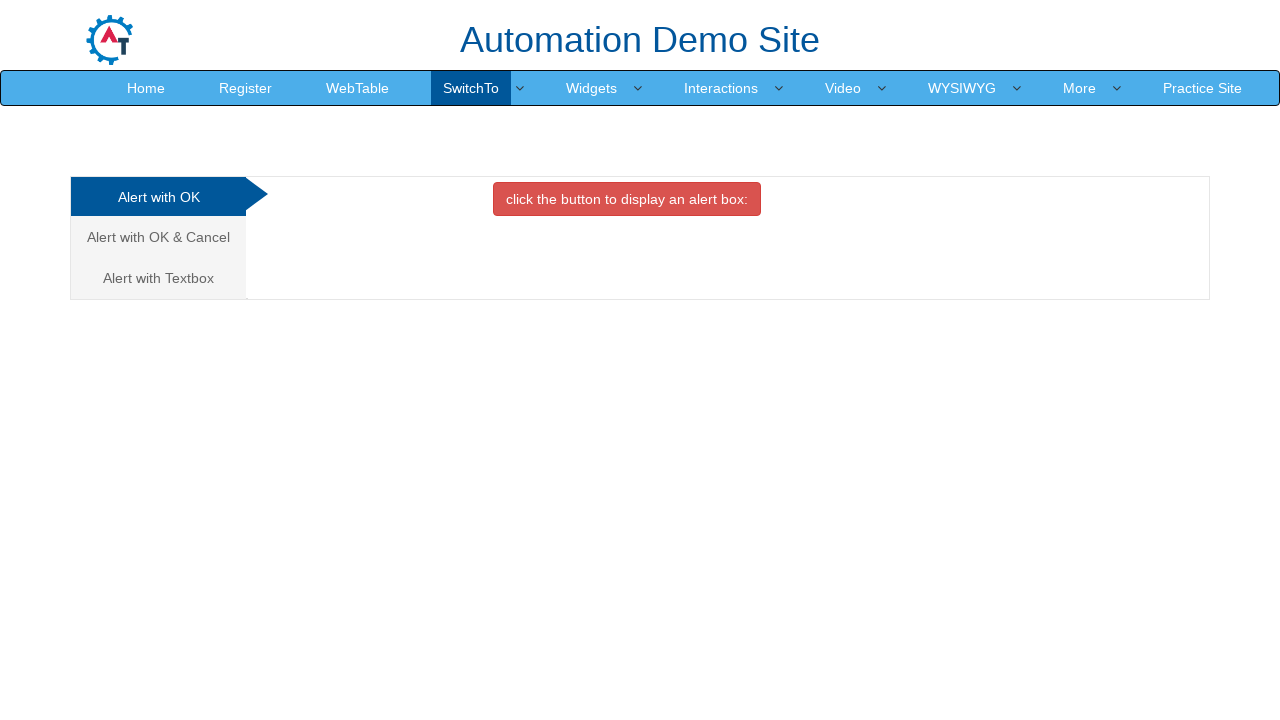

Clicked on the third tab to navigate to Prompt Alert section at (158, 278) on (//a[@class='analystic'])[3]
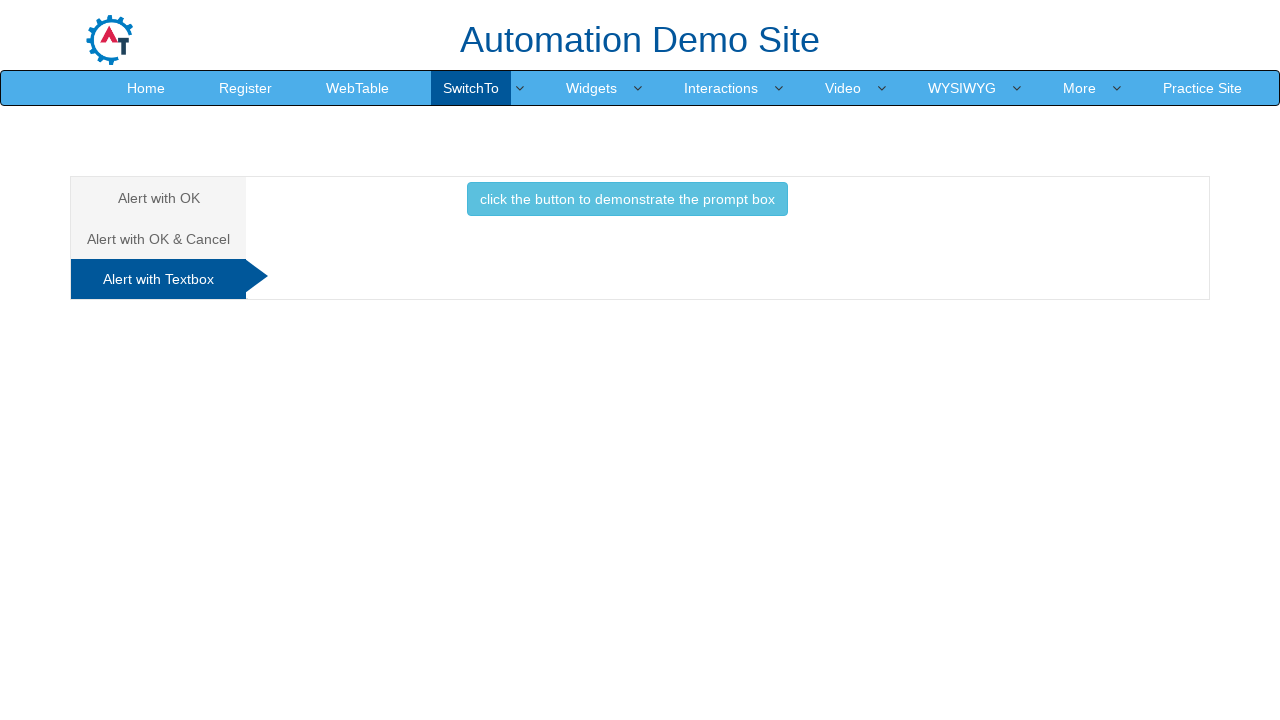

Clicked button to trigger prompt alert at (627, 199) on button.btn.btn-info
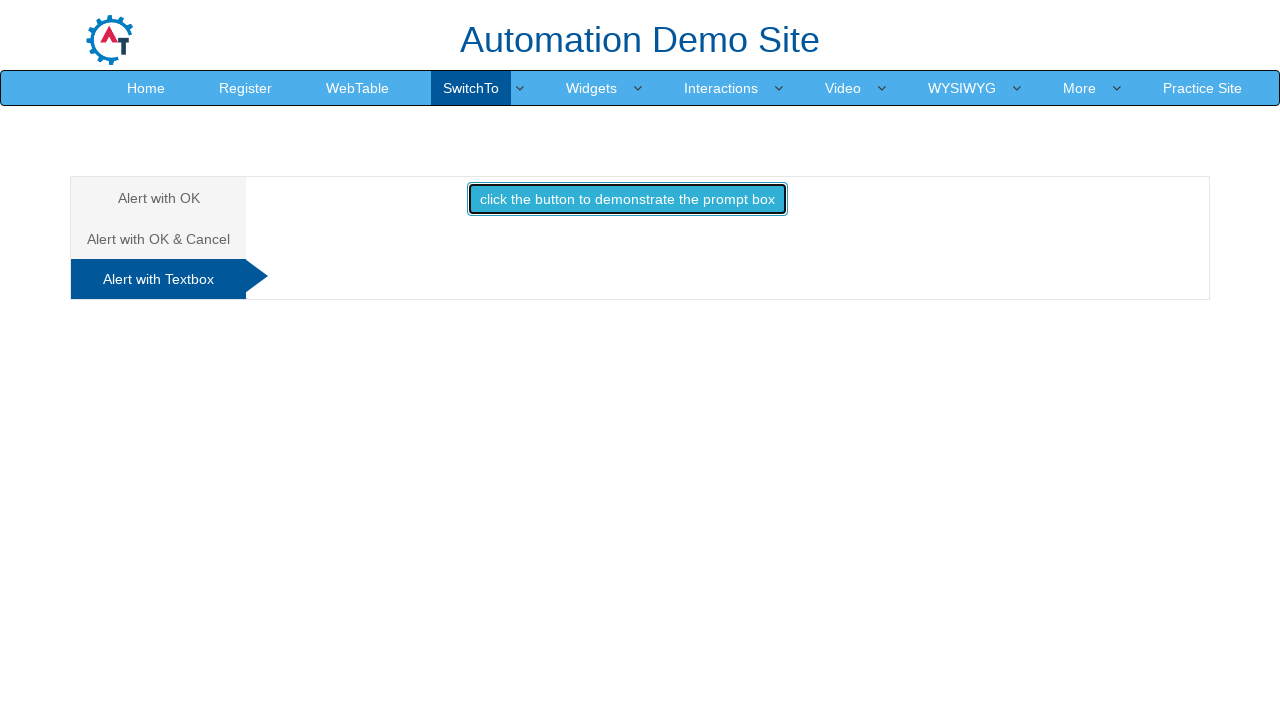

Set up initial dialog handler to dismiss
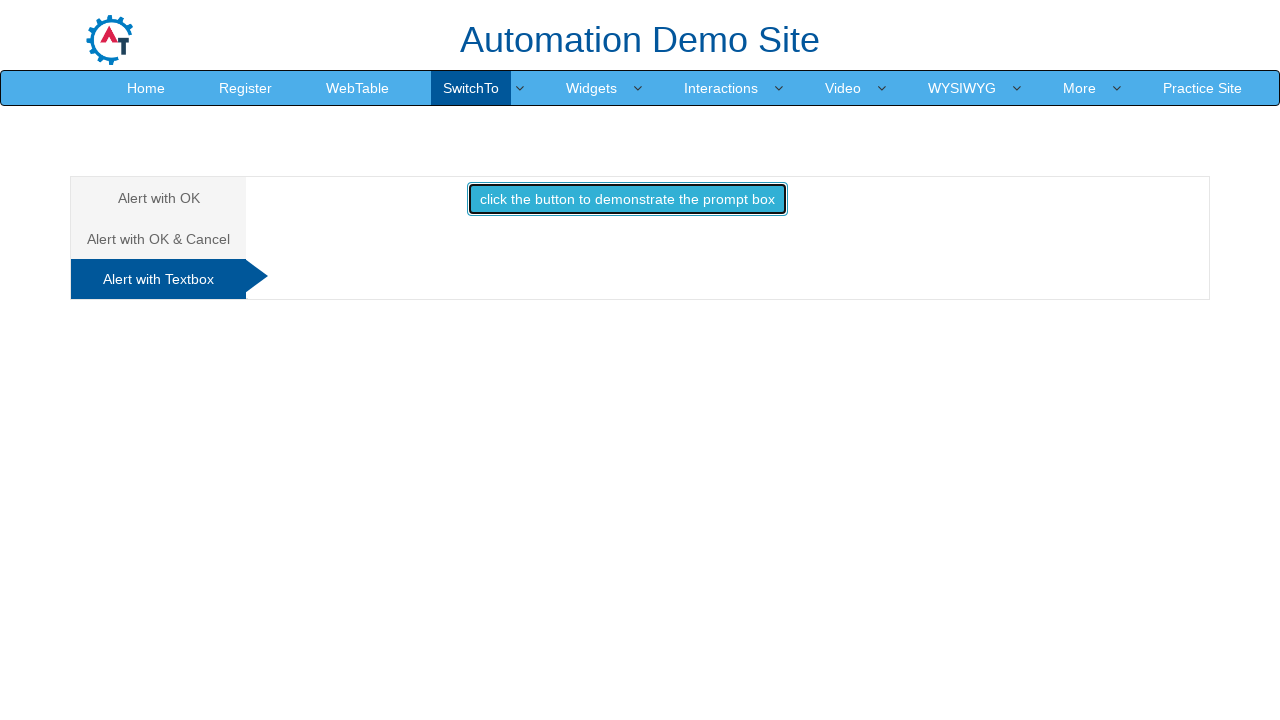

Registered dialog handler to accept prompt with text 'Rahul Kumar'
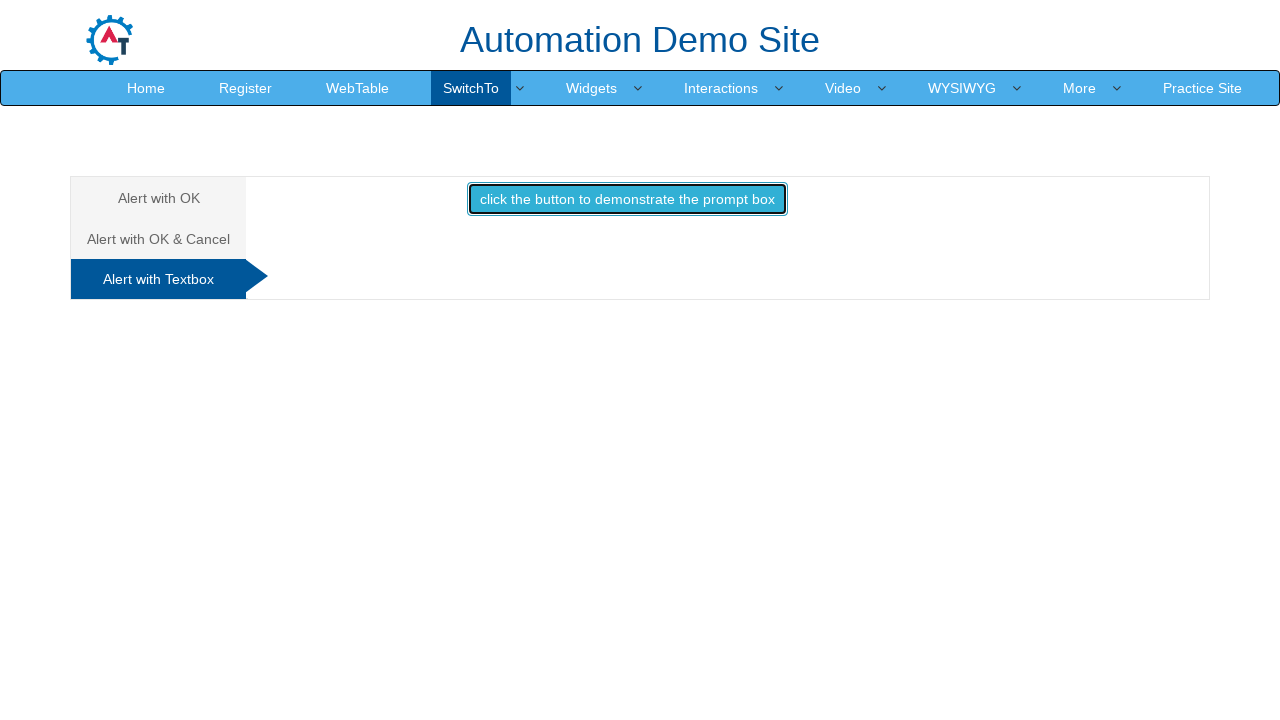

Clicked button again to trigger prompt alert with handler ready at (627, 199) on button.btn.btn-info
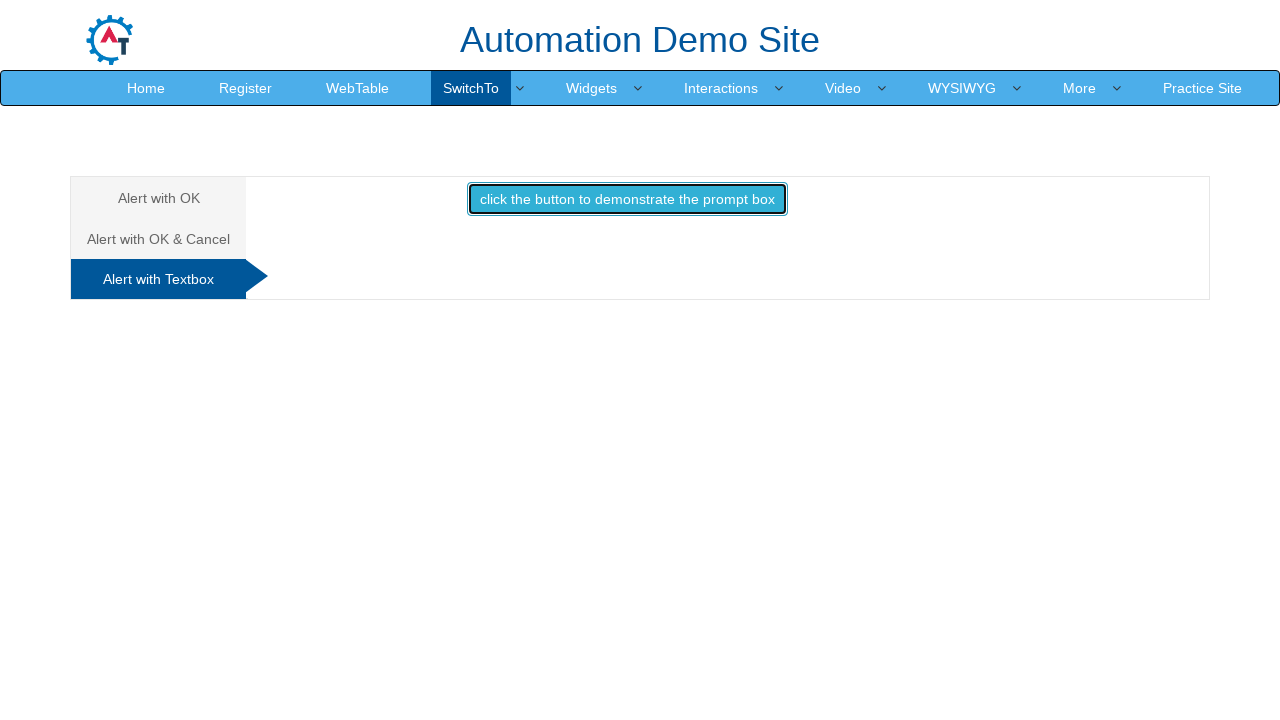

Waited for dialog interaction to complete
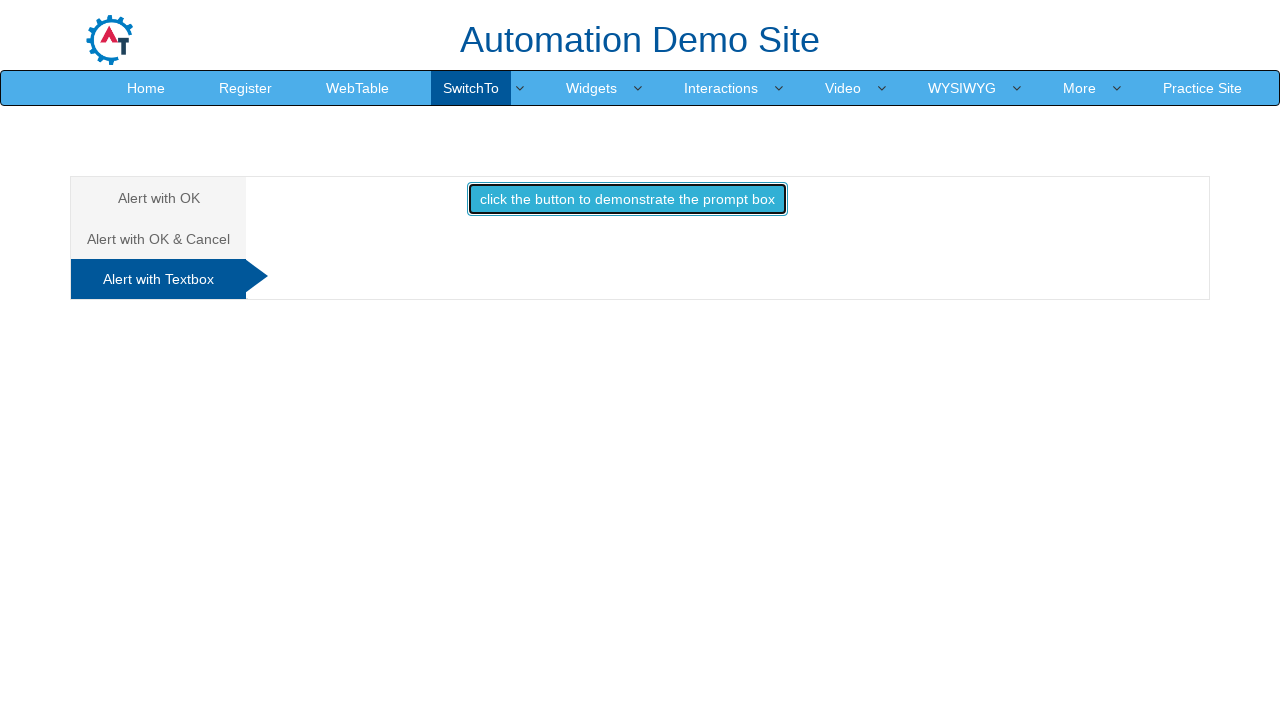

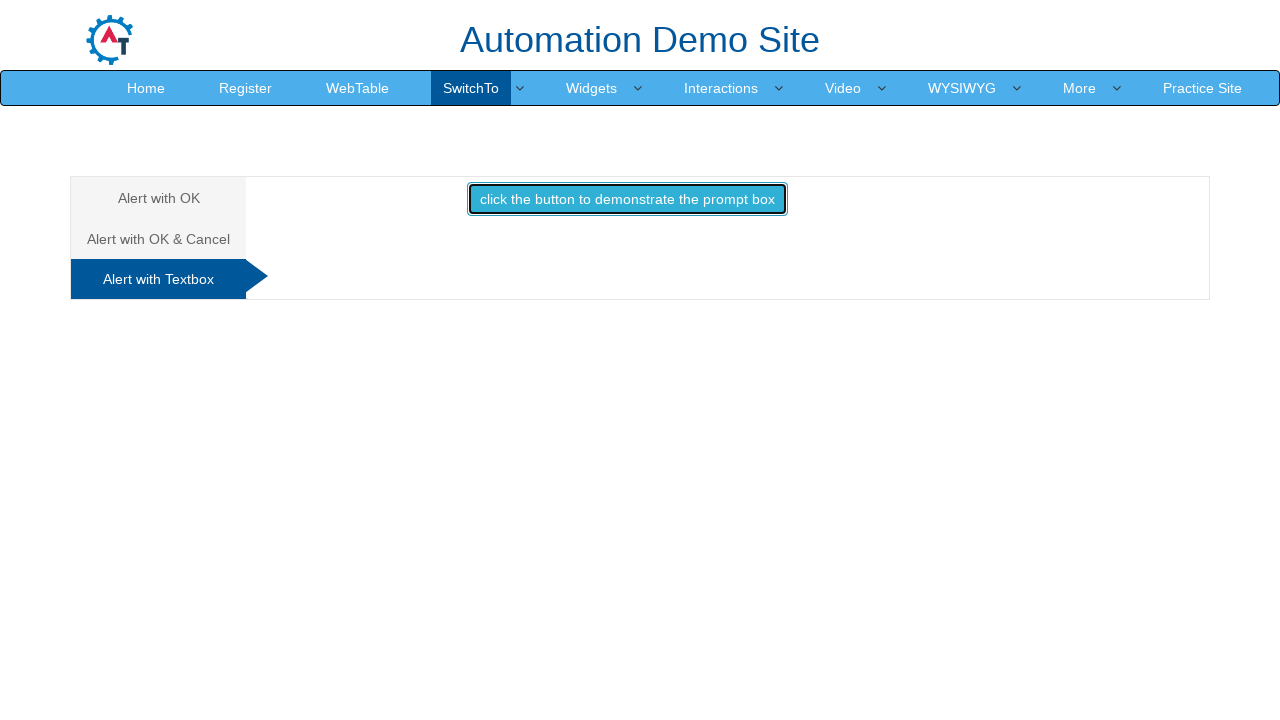